Tests the search functionality on Python.org by searching for "django" and verifying results are displayed

Starting URL: https://www.python.org/

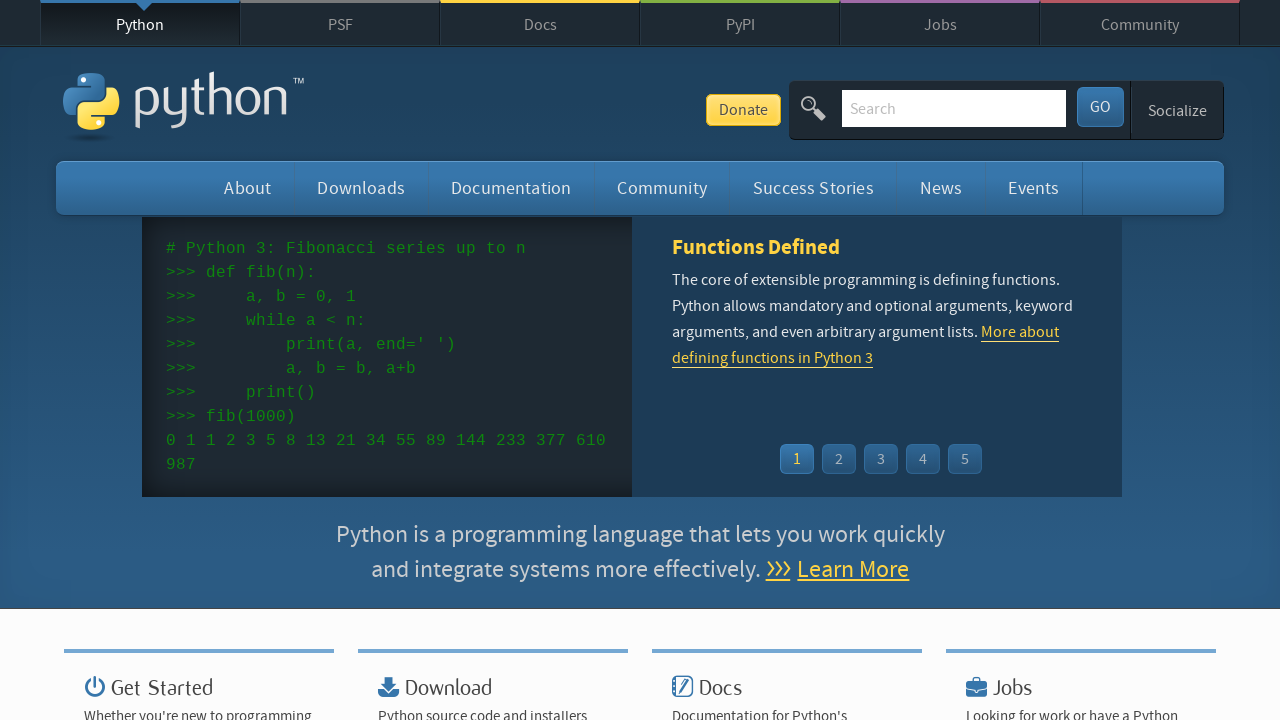

Filled search box with 'django' on input[name='q']
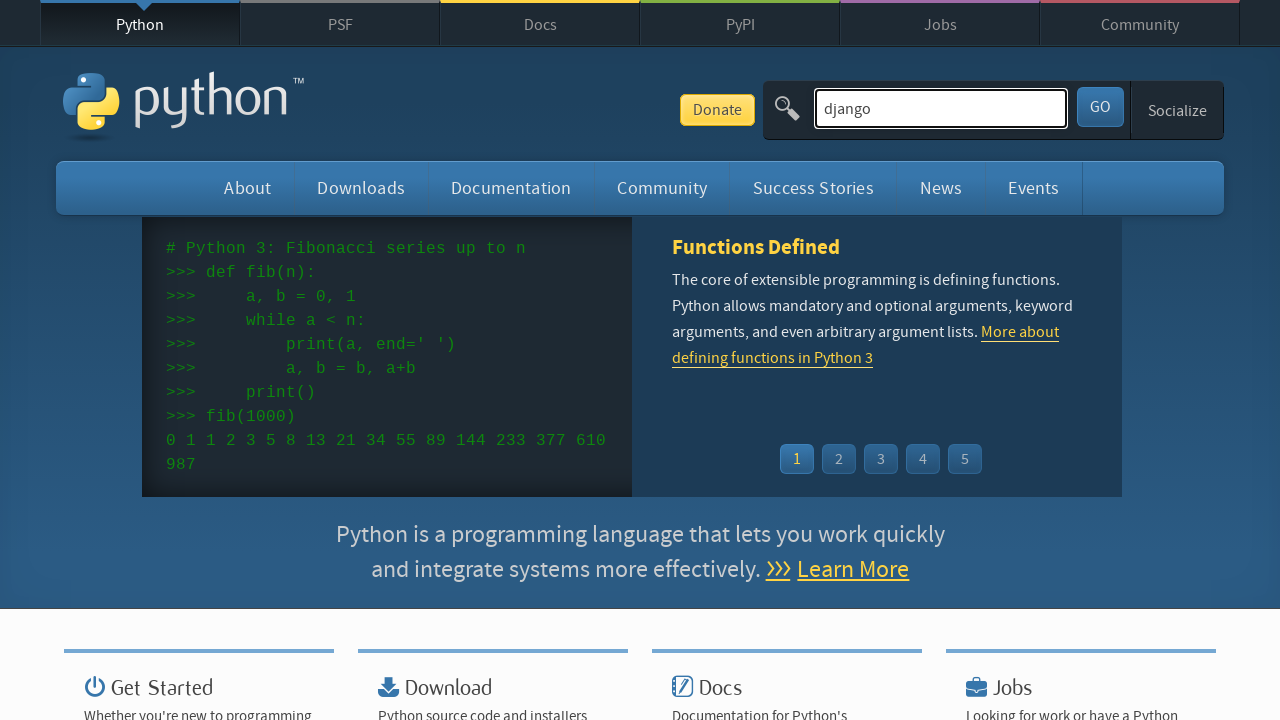

Pressed Enter to submit search for 'django' on input[name='q']
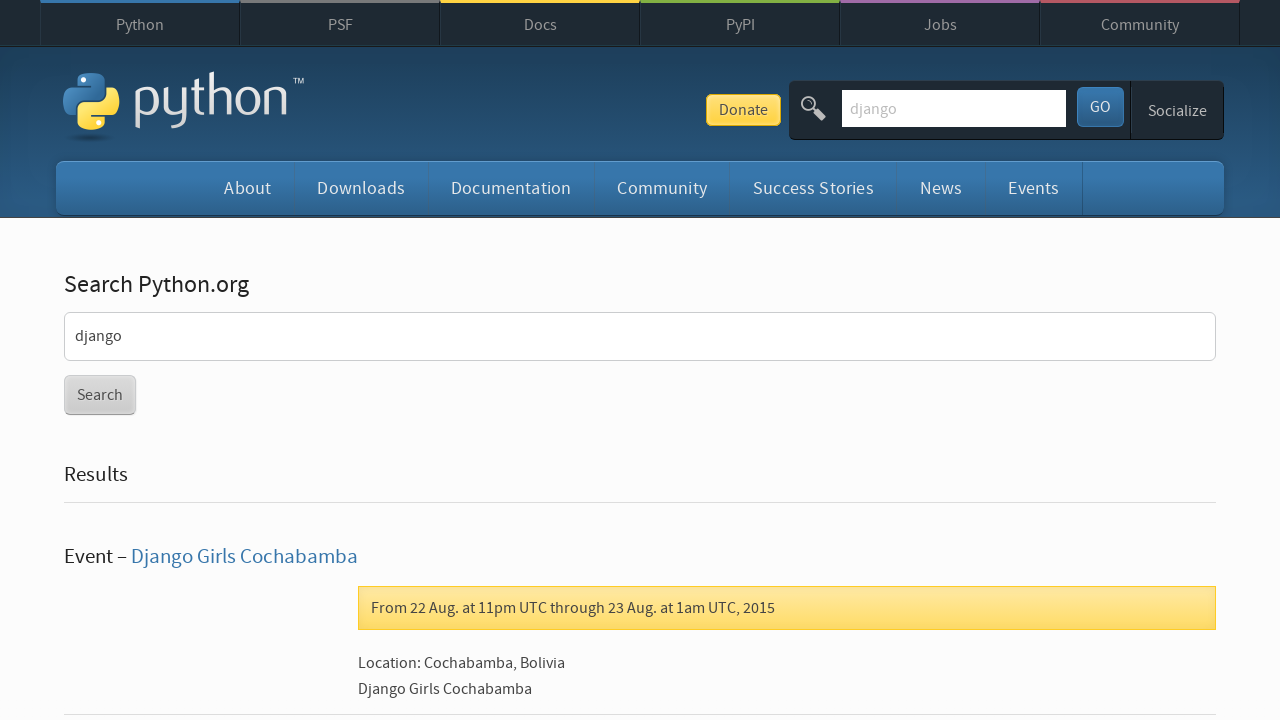

Search results loaded and displayed
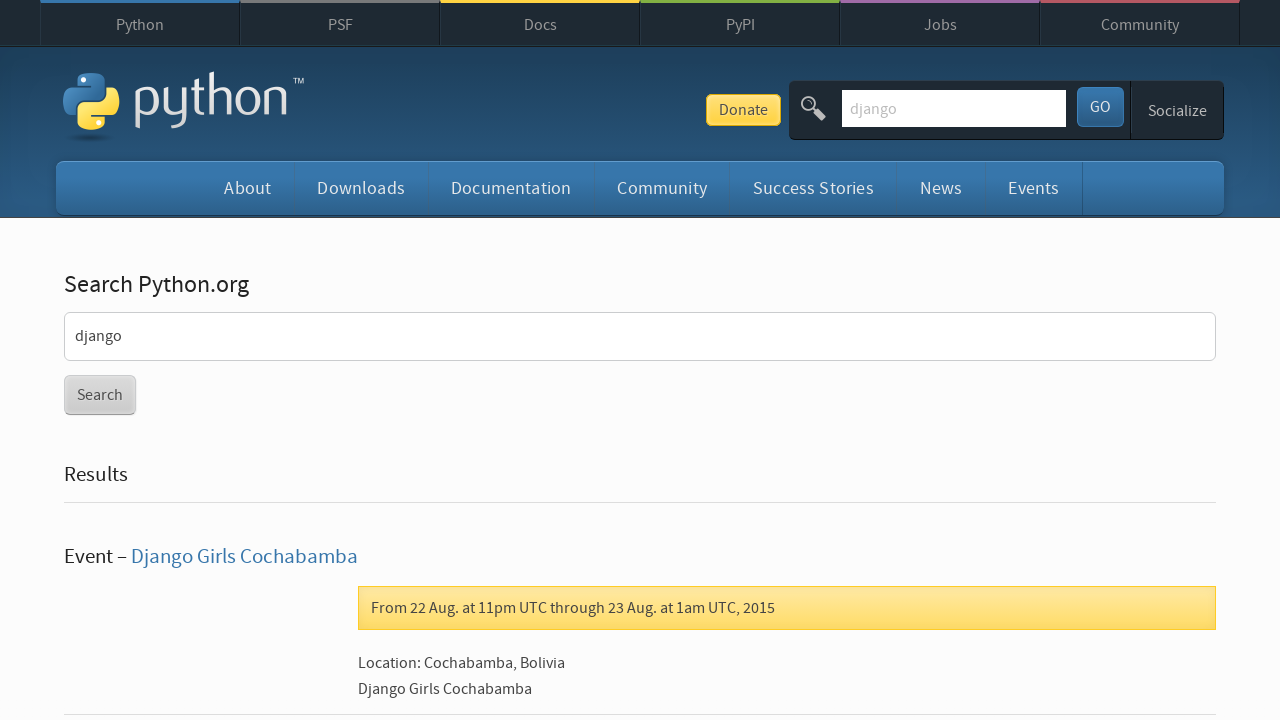

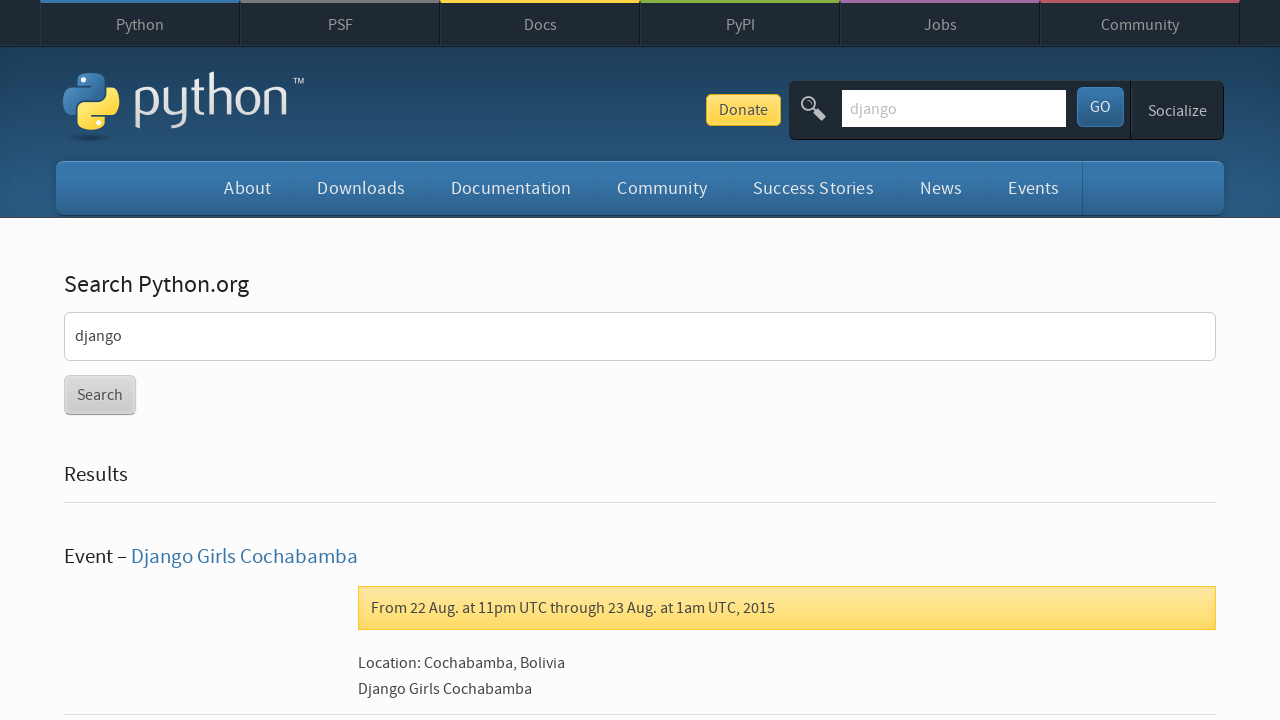